Tests the search functionality on B2S Thai bookstore website by entering a search term in the search box and submitting the search, then verifying search results load.

Starting URL: https://www.b2s.co.th/

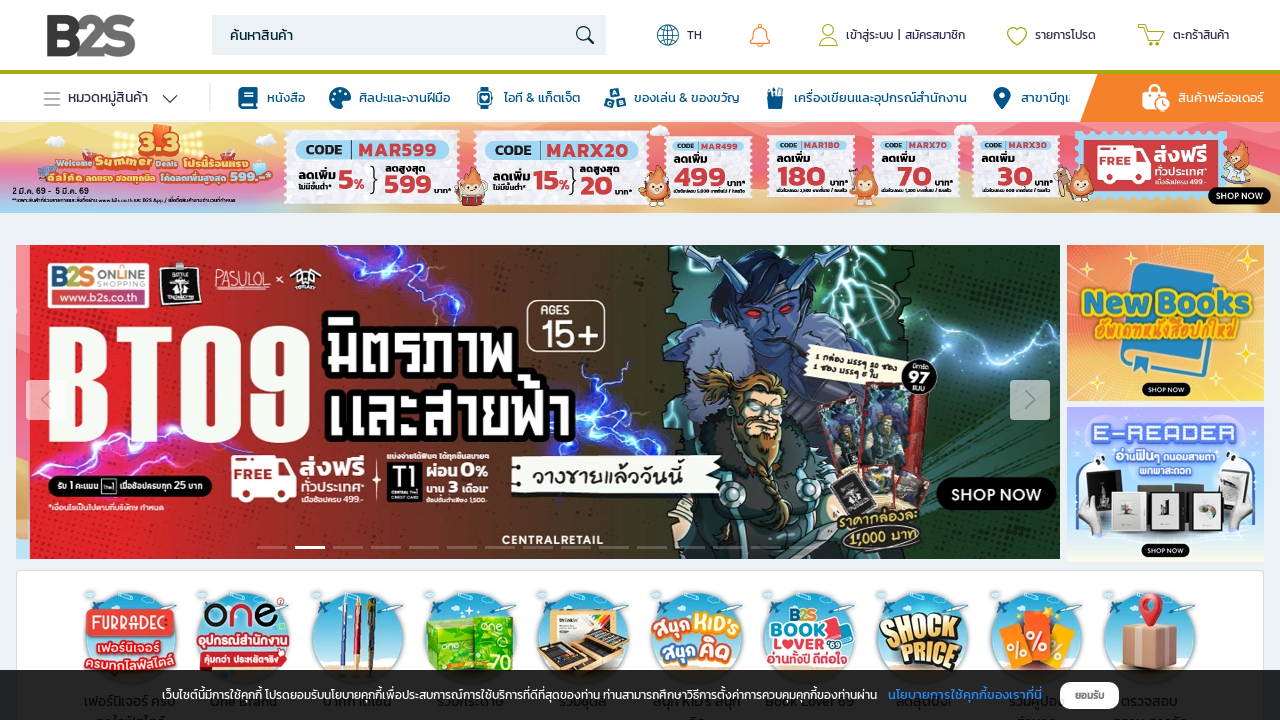

Filled search field with 'หนังสือ' (books in Thai) on //input[contains(@class, 'input') or @type='search' or @placeholder]
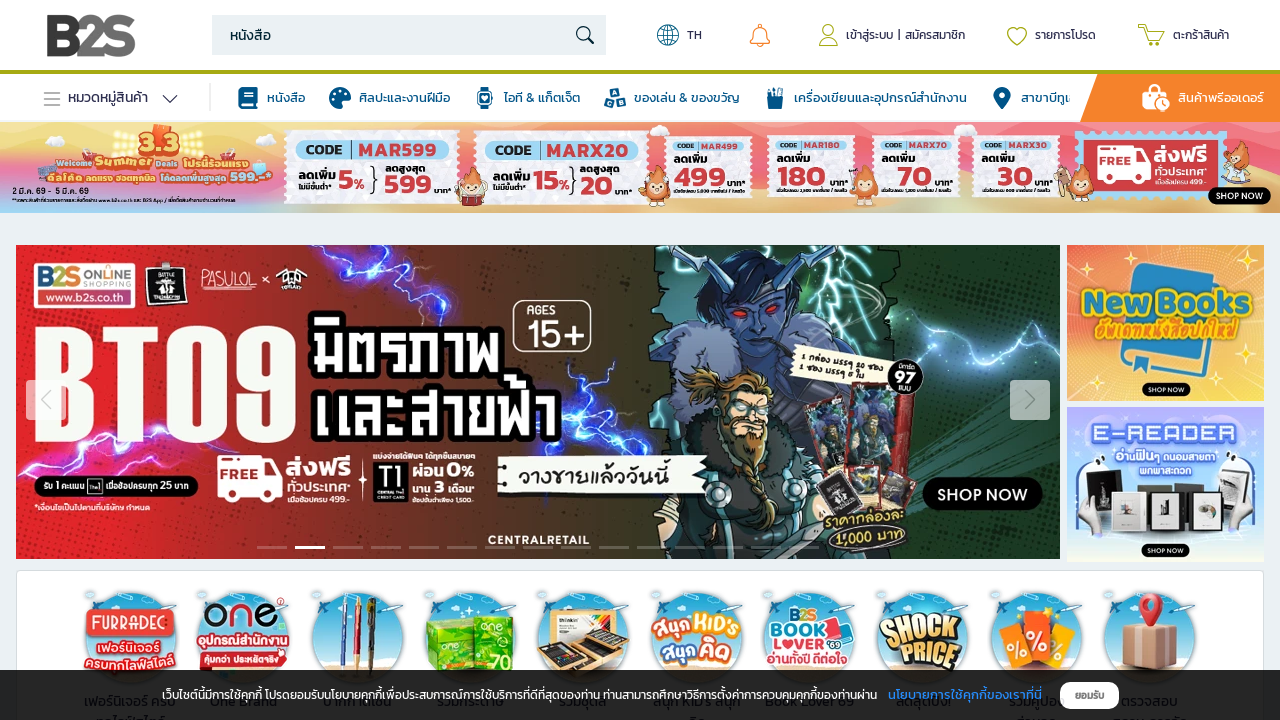

Pressed Enter to submit search query on //input[contains(@class, 'input') or @type='search' or @placeholder]
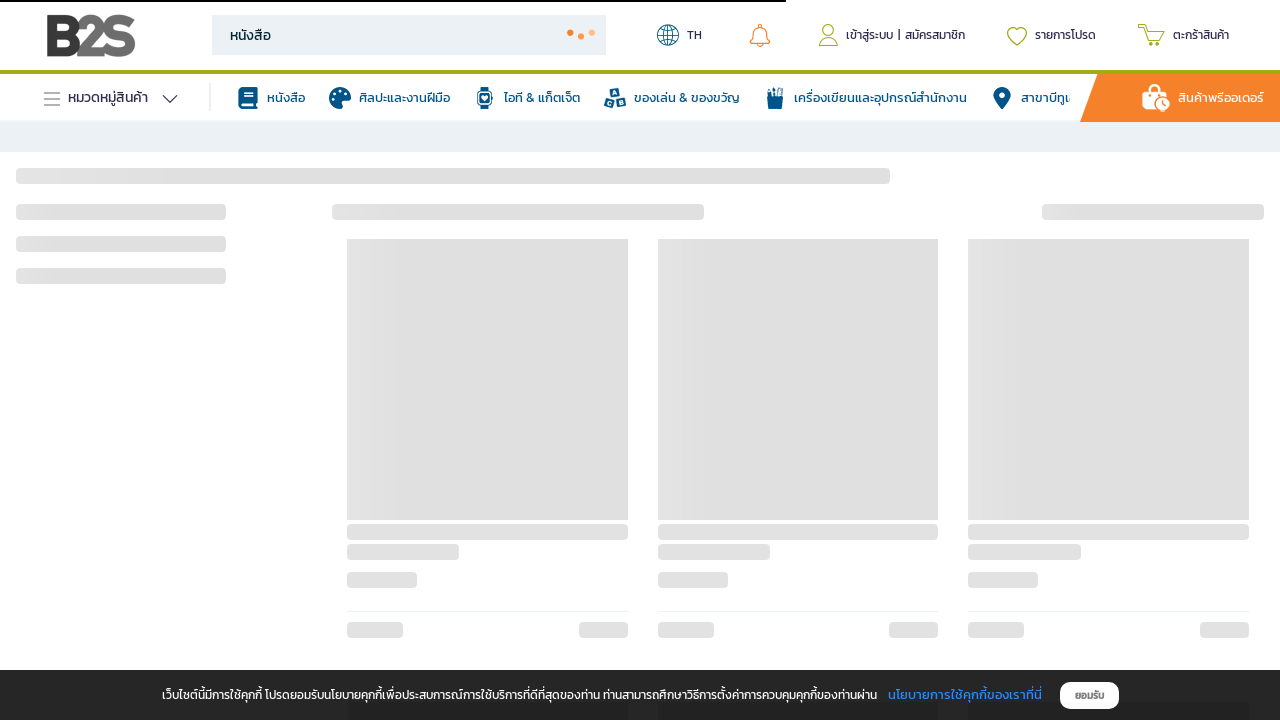

Search results loaded successfully with product items displayed
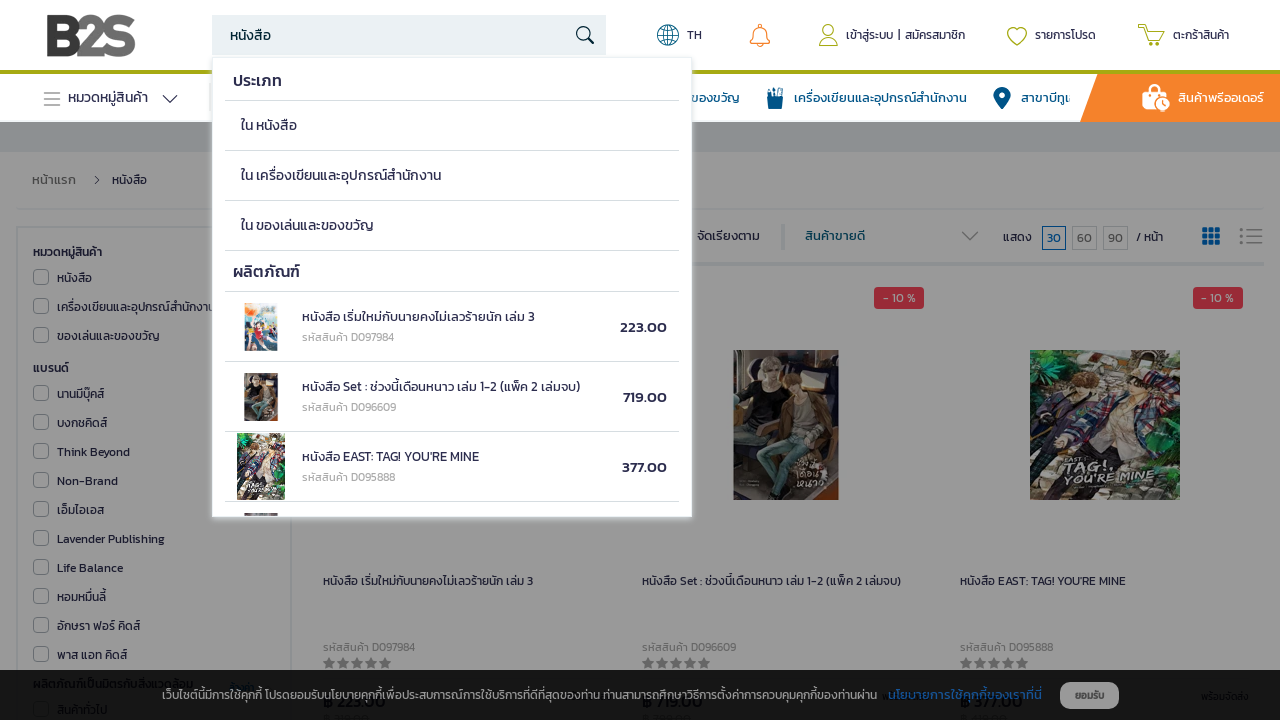

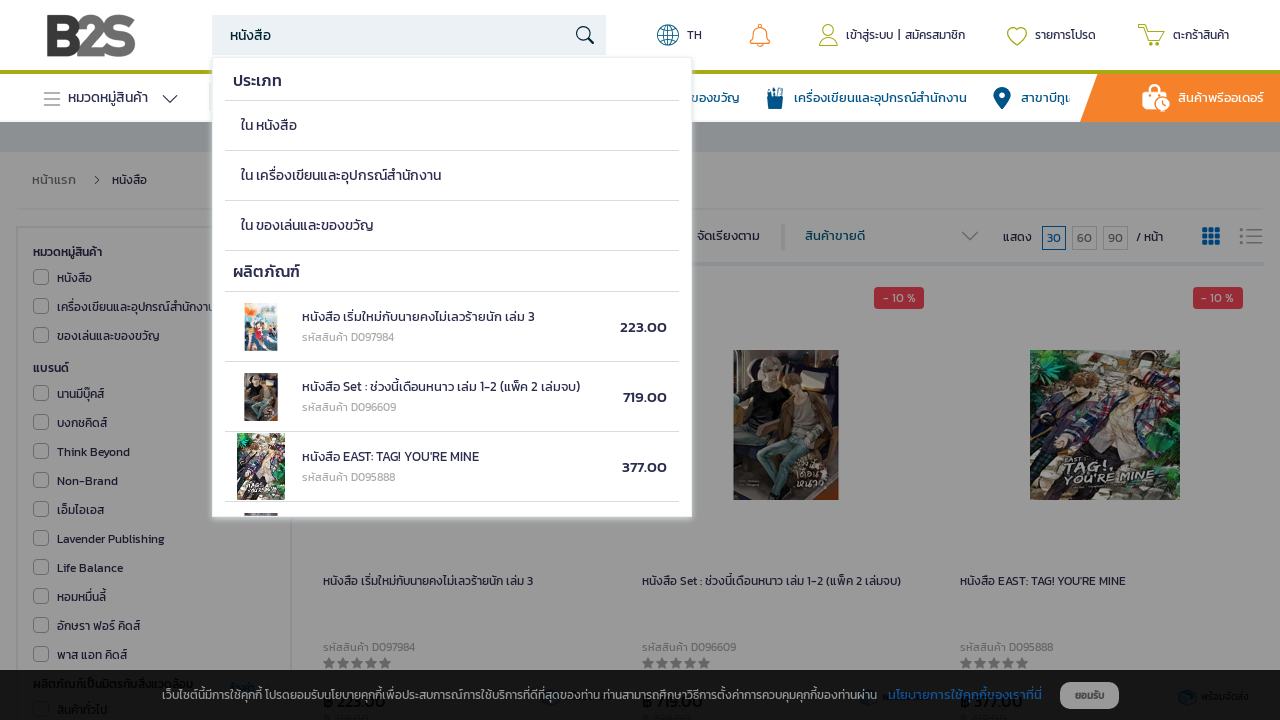